Tests dynamic loading where an element is initially hidden, clicks Start button and waits for the hidden element to appear

Starting URL: https://the-internet.herokuapp.com/dynamic_loading/1

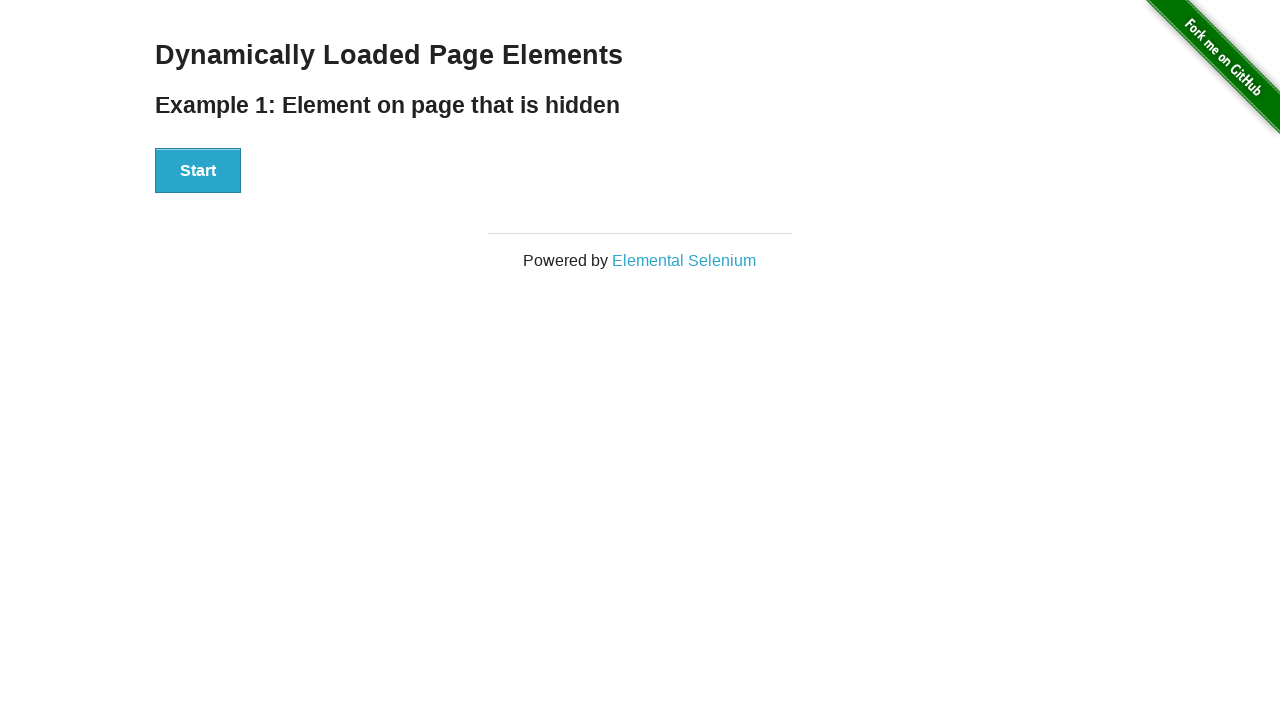

Navigated to dynamic loading page where element is initially hidden
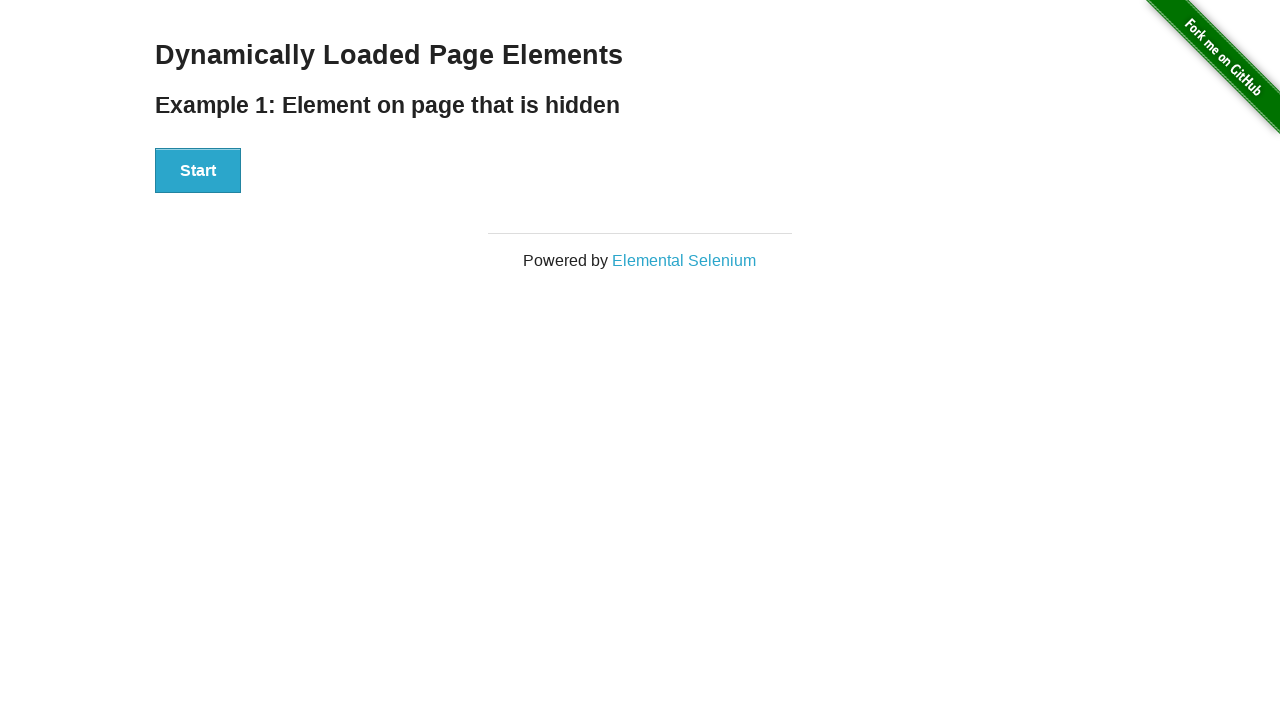

Clicked Start button to trigger dynamic loading at (198, 171) on xpath=//button[text()='Start']
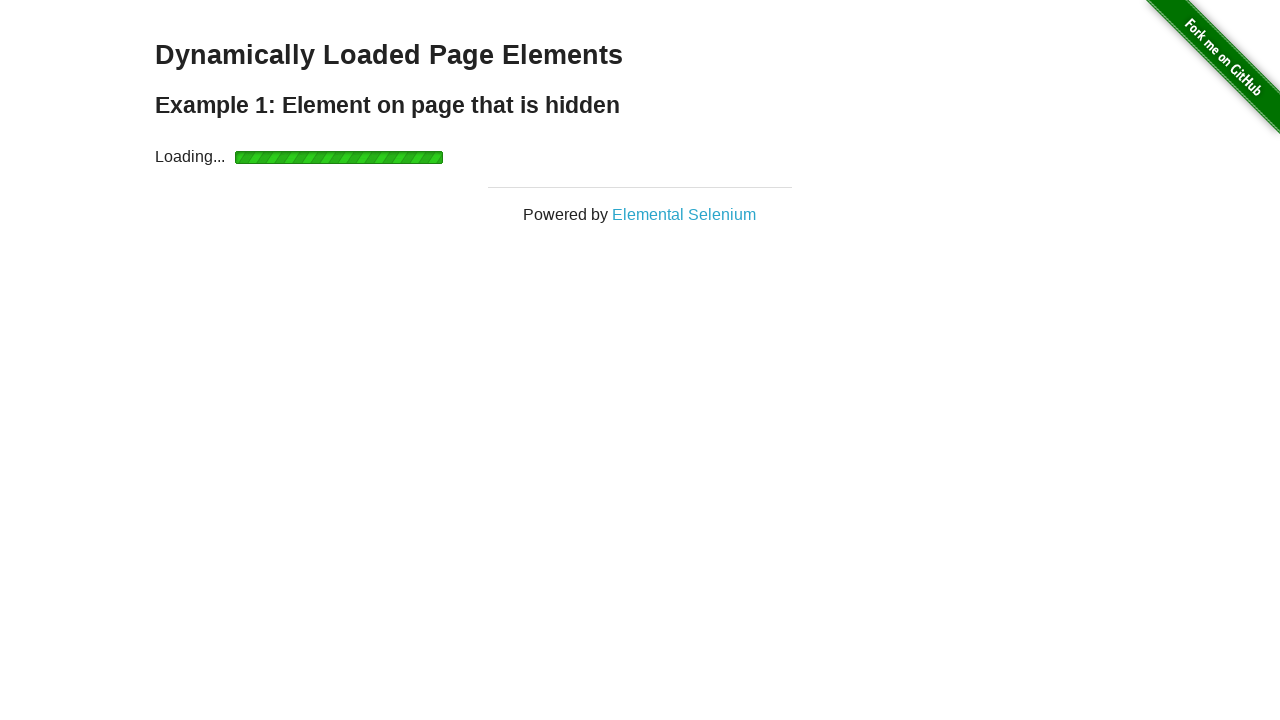

Hidden element appeared with expected text 'Hello World!'
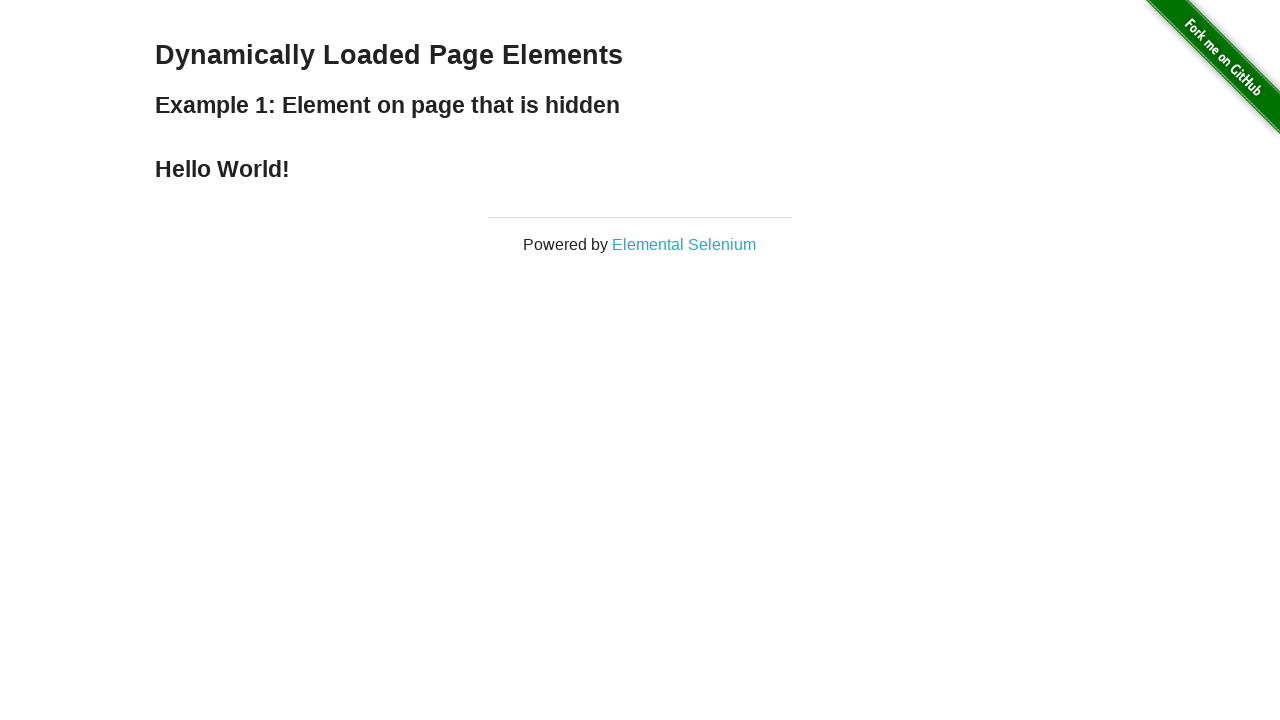

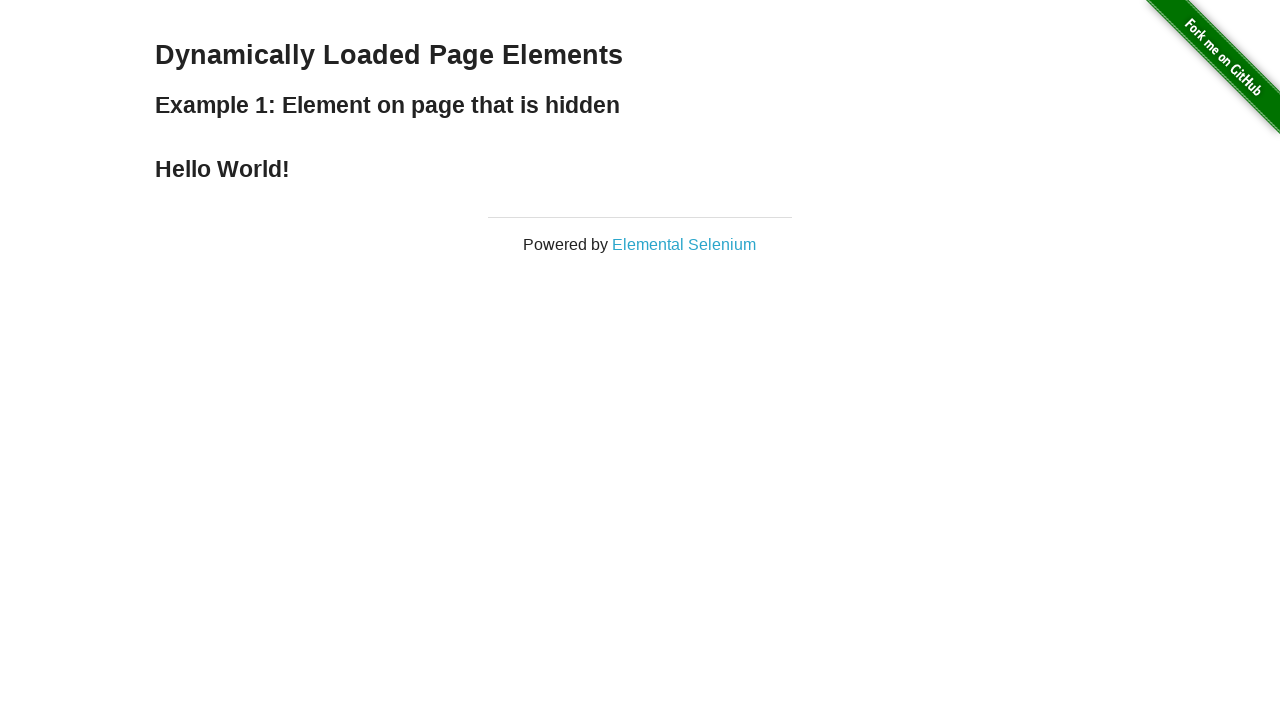